Tests the text box form on DemoQA by filling in user name, email, current address, and permanent address fields, then scrolling to the submit button.

Starting URL: https://demoqa.com/text-box

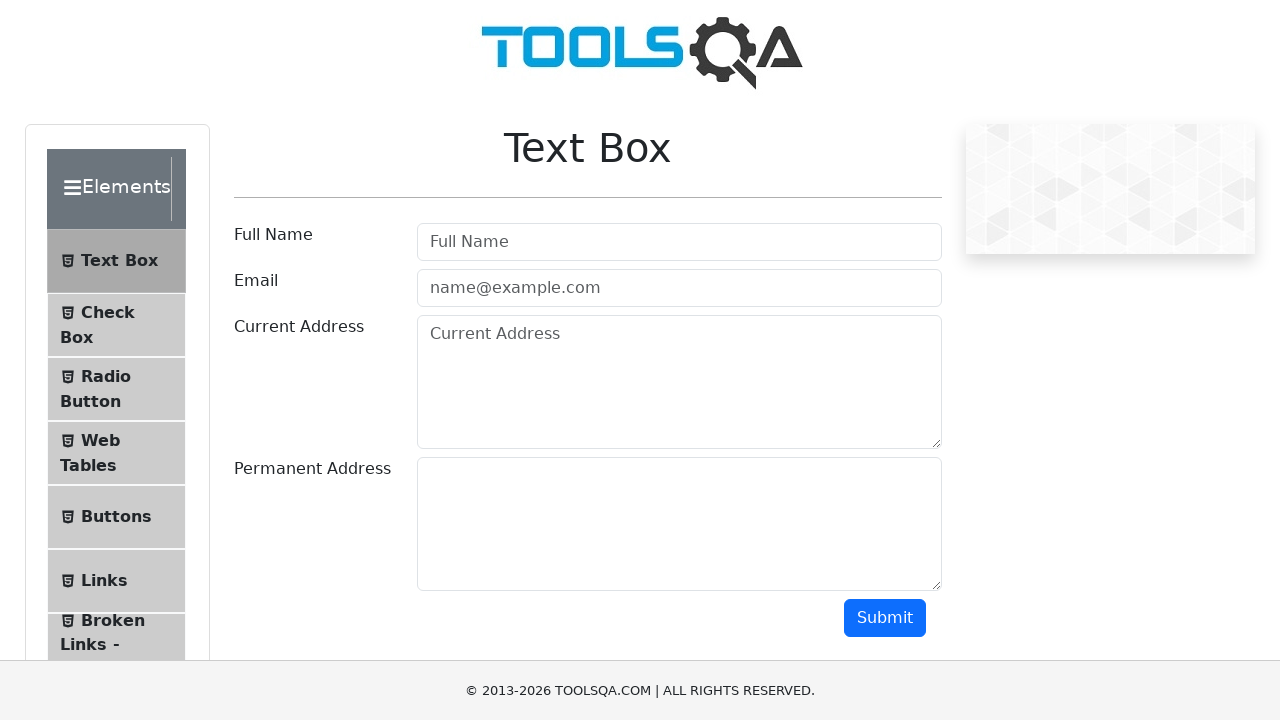

Filled user name field with 'James Bond' on #userName
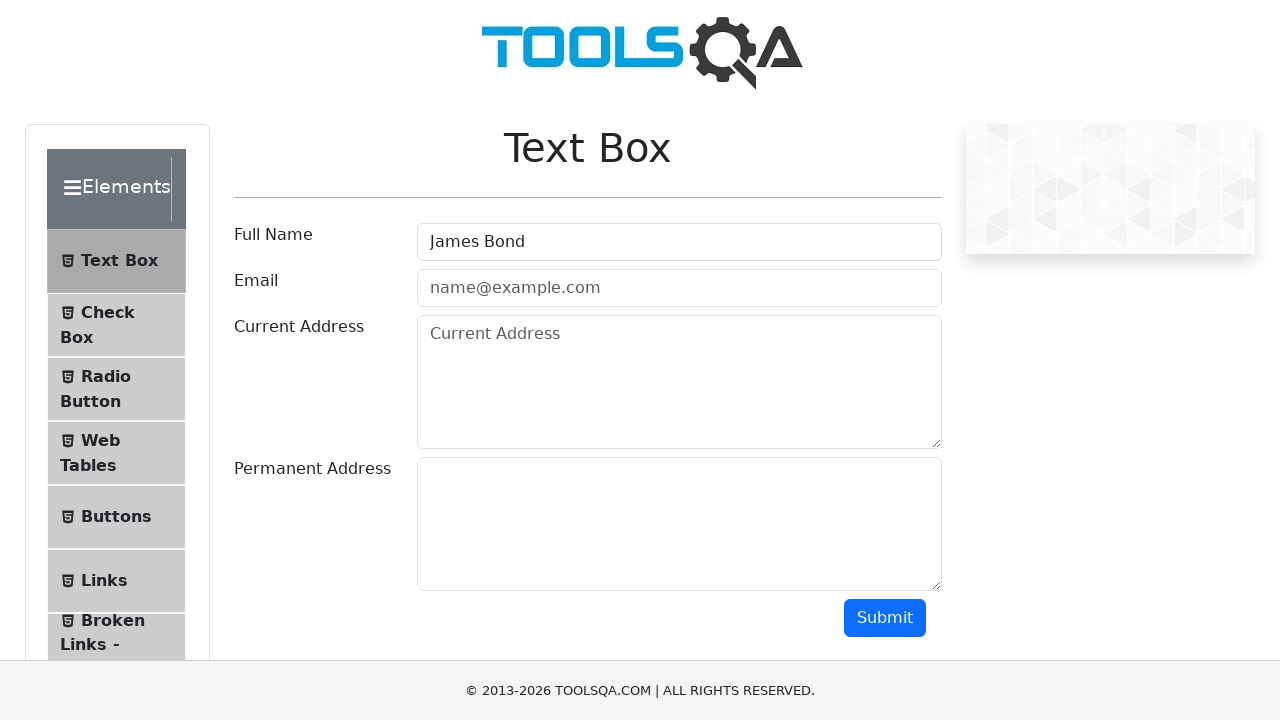

Filled user email field with 'aika@gmail.com' on #userEmail
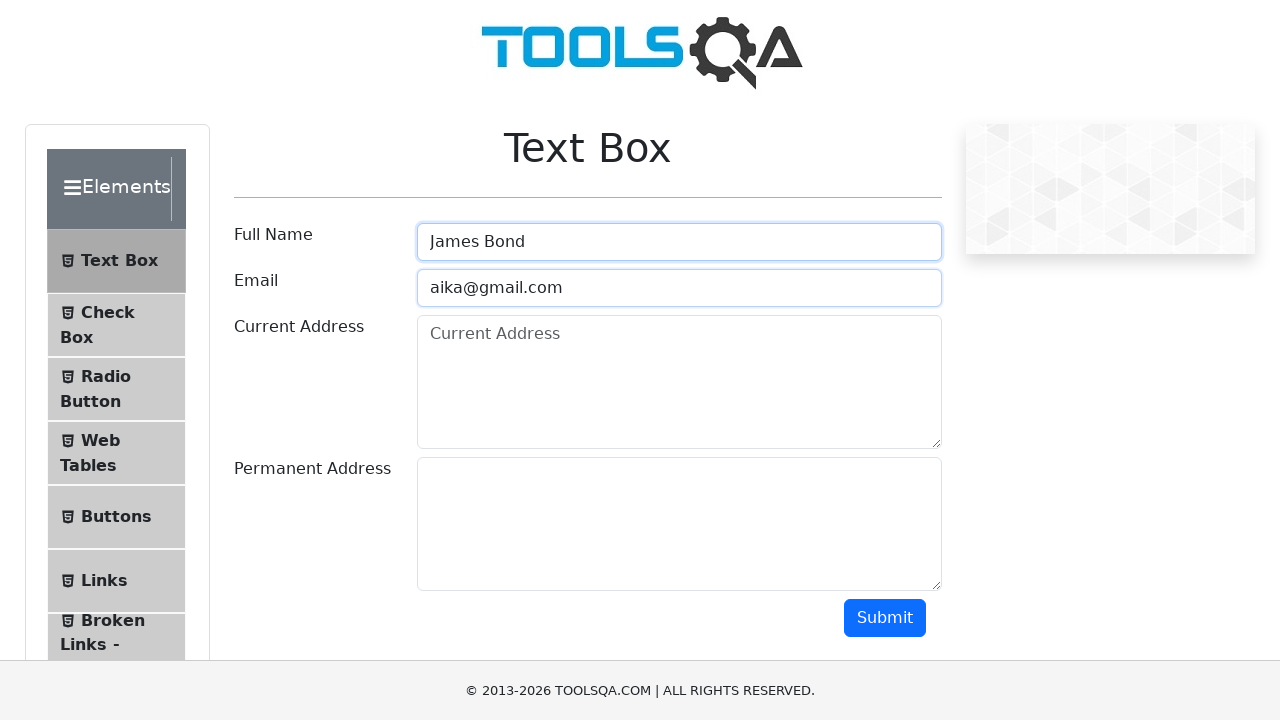

Filled current address field with 'Wall Street' on #currentAddress
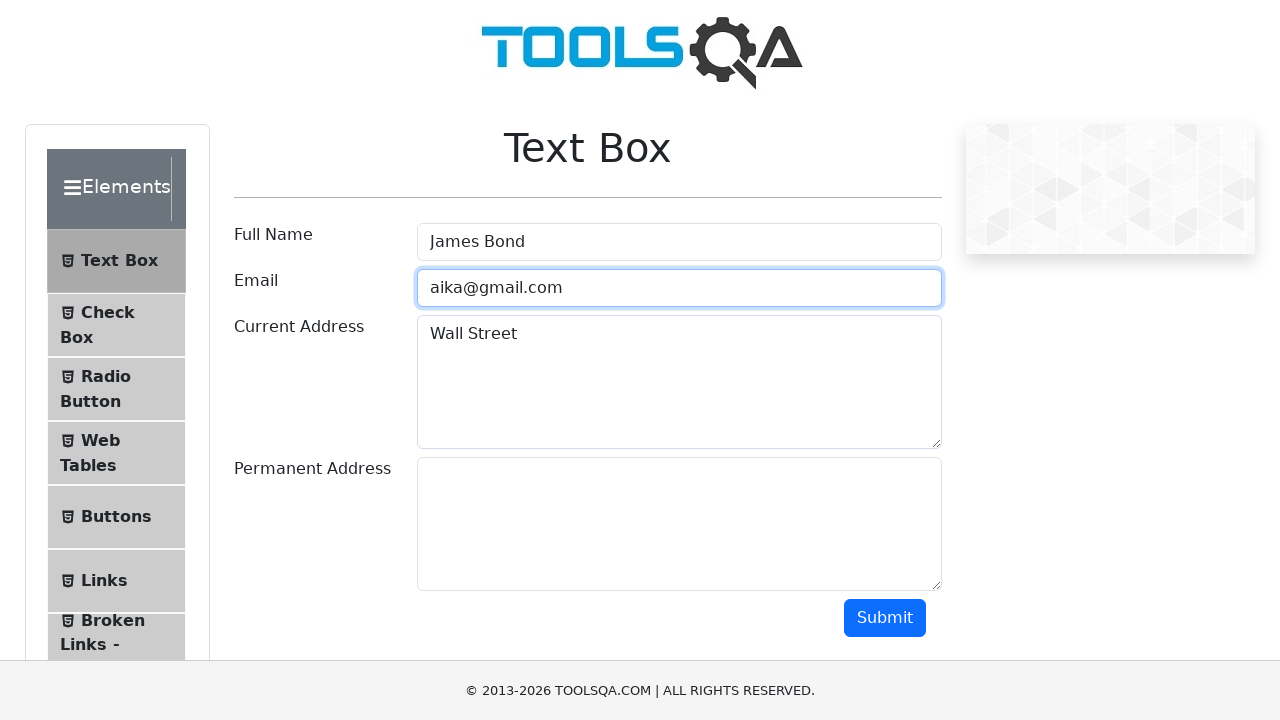

Filled permanent address field with 'Some address' on #permanentAddress
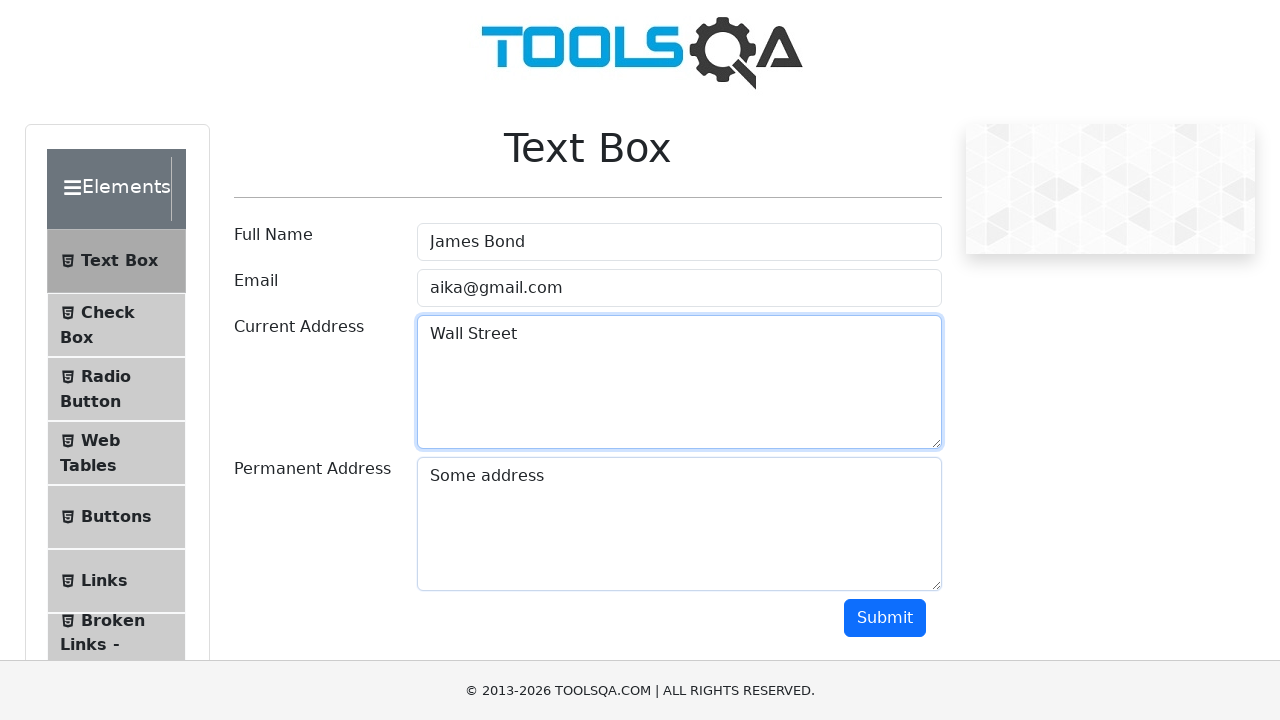

Scrolled to submit button
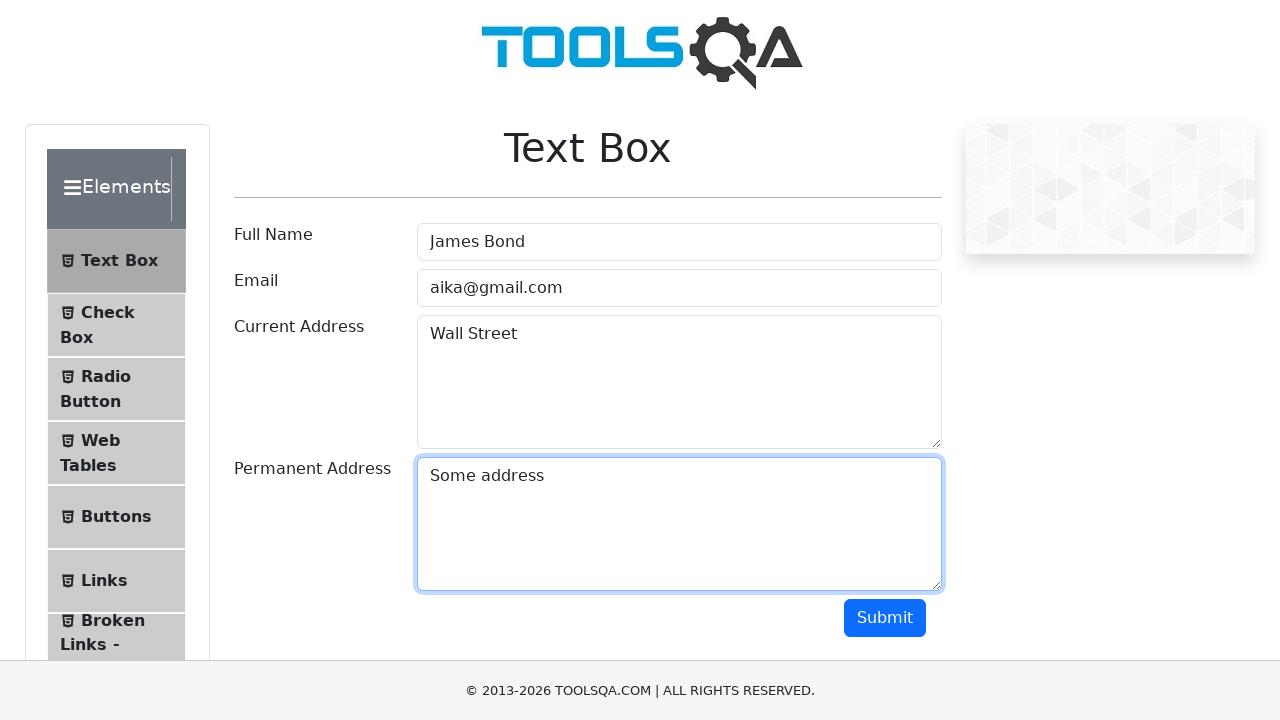

Clicked submit button at (885, 618) on #submit
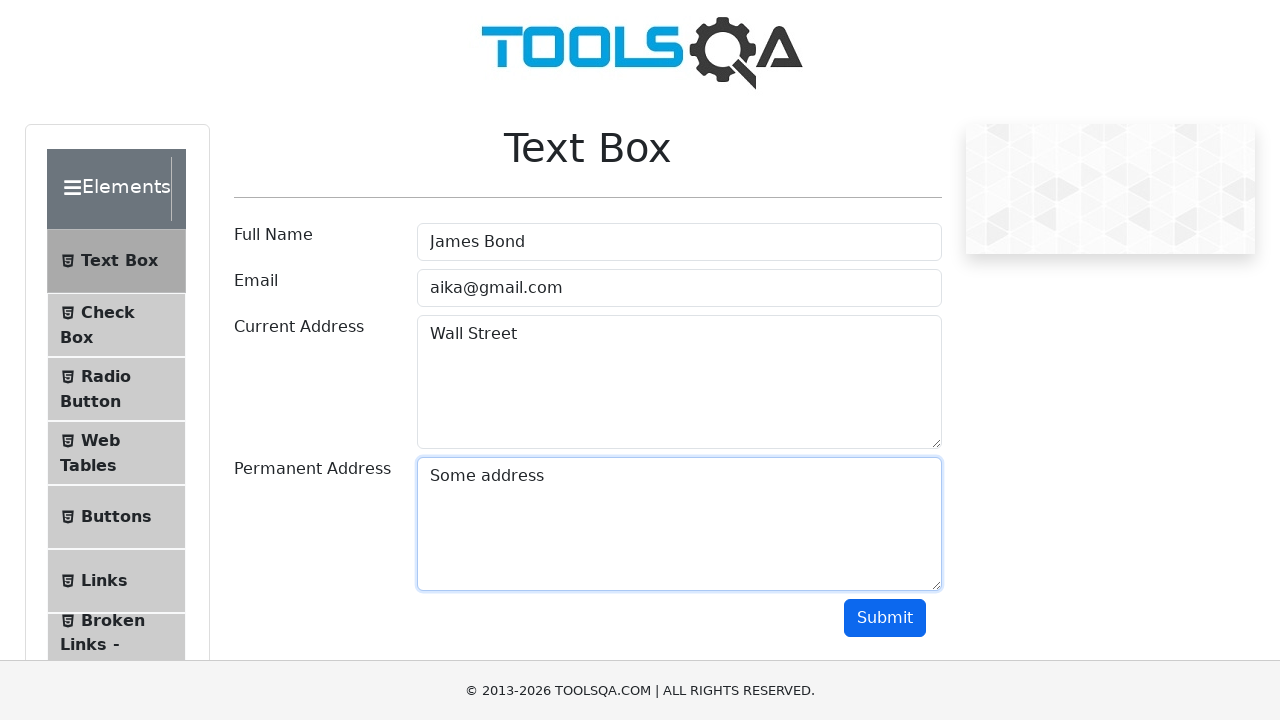

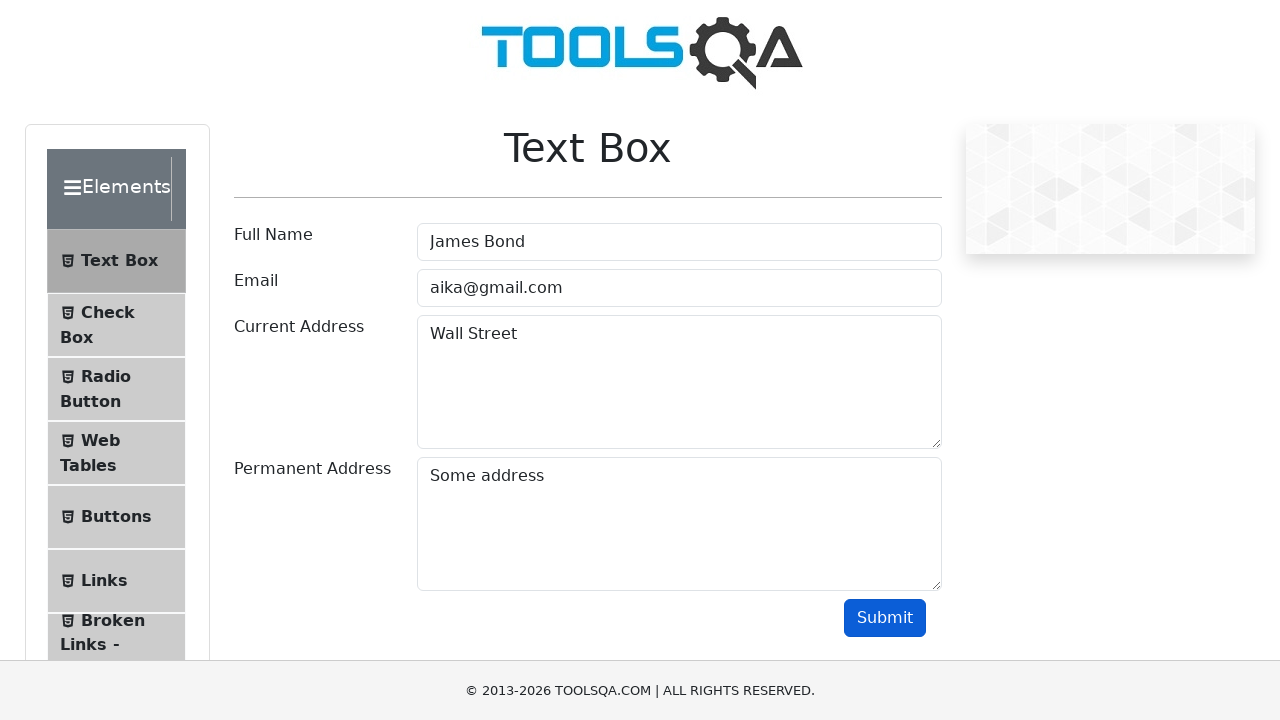